Tests that submitting the form with only first name filled shows validation errors and form cannot be submitted

Starting URL: https://demoqa.com

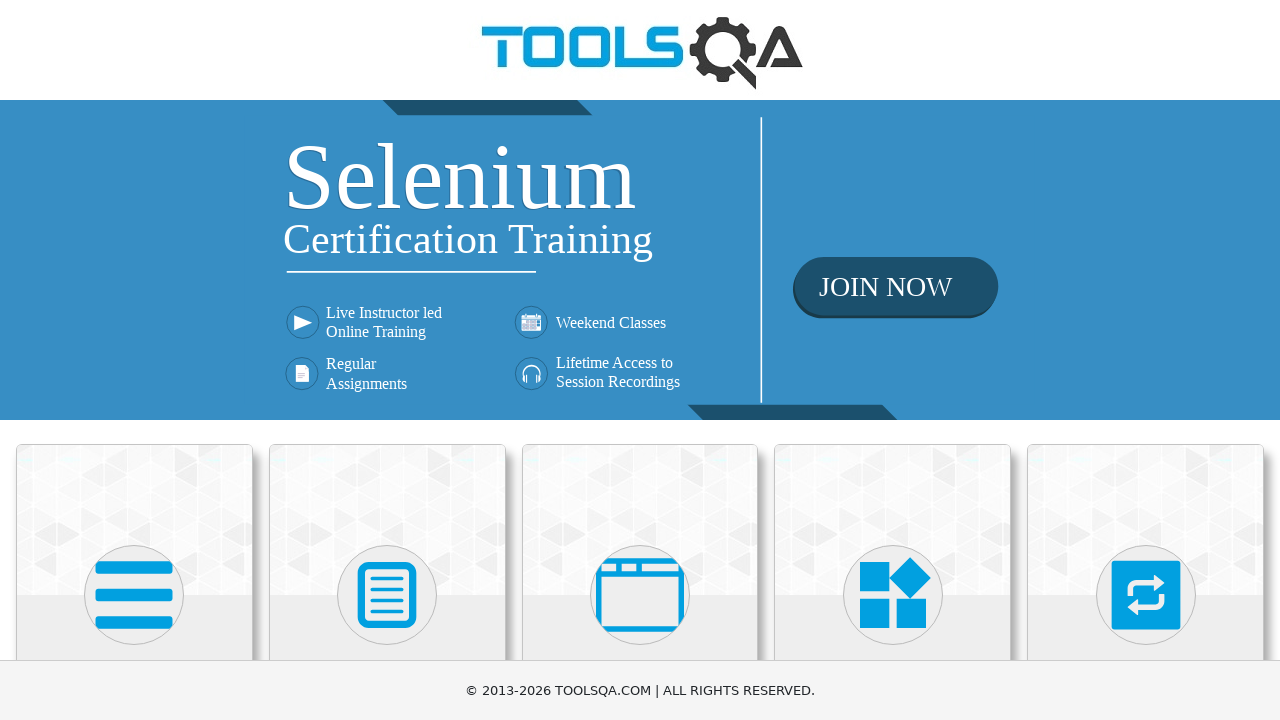

Waited 3 seconds for page to load
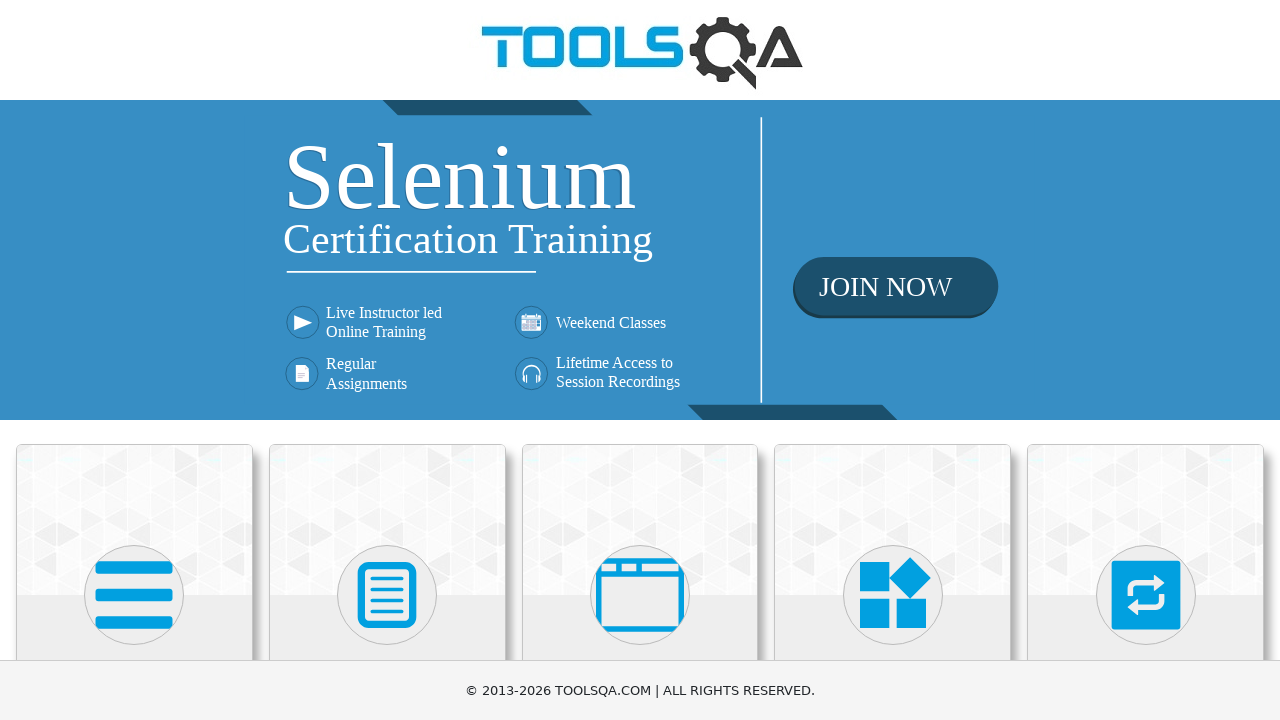

Clicked Forms card to navigate to forms section at (387, 520) on div.card:has-text('Forms')
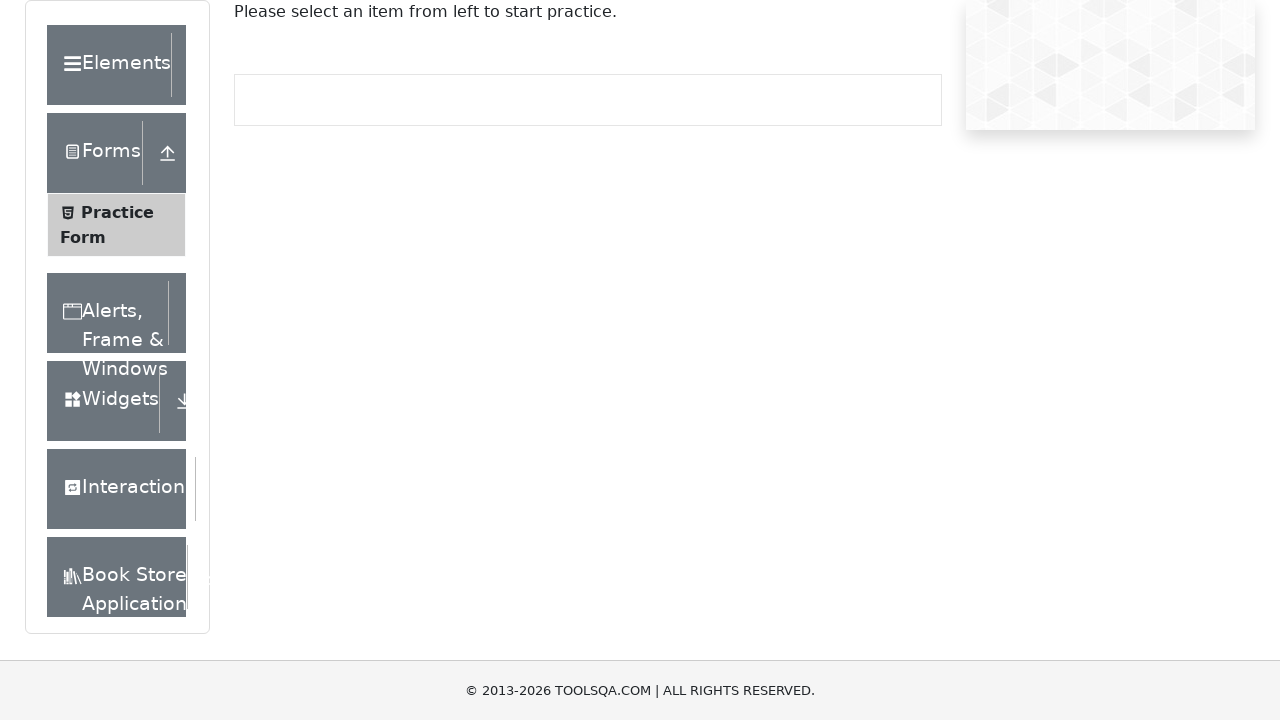

Forms page loaded successfully
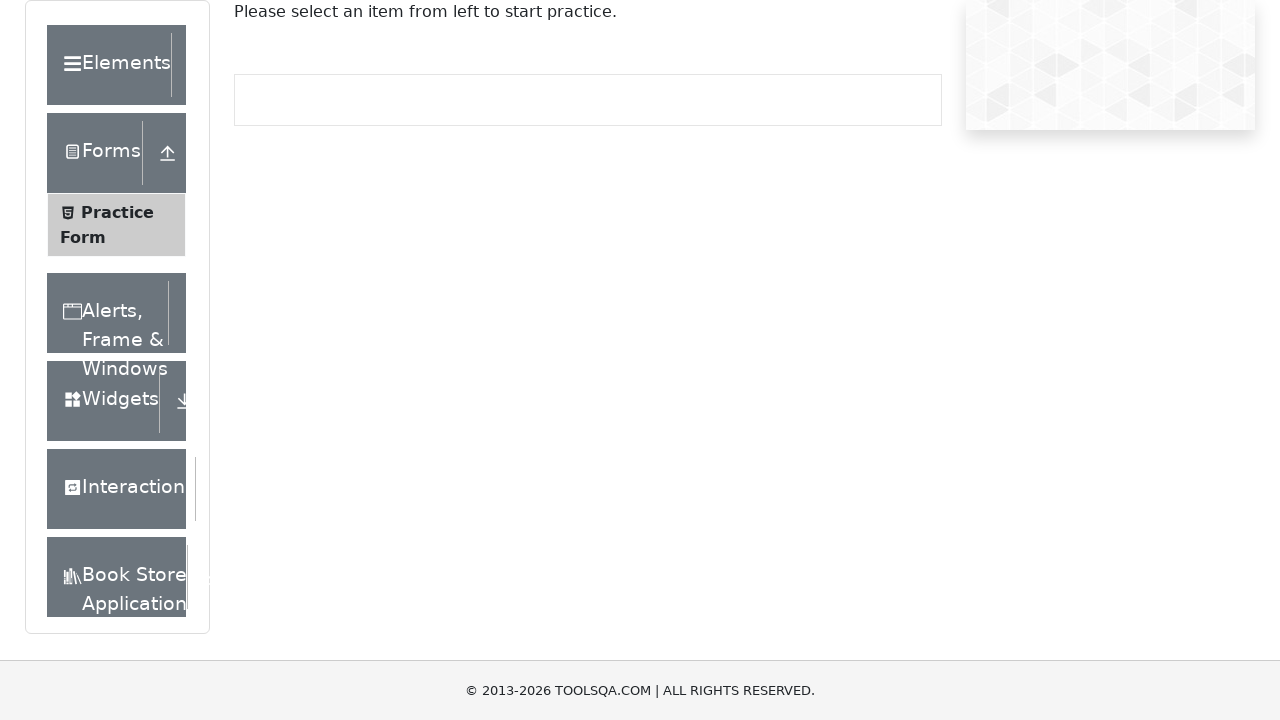

Clicked Practice Form menu item at (116, 225) on li:has-text('Practice Form')
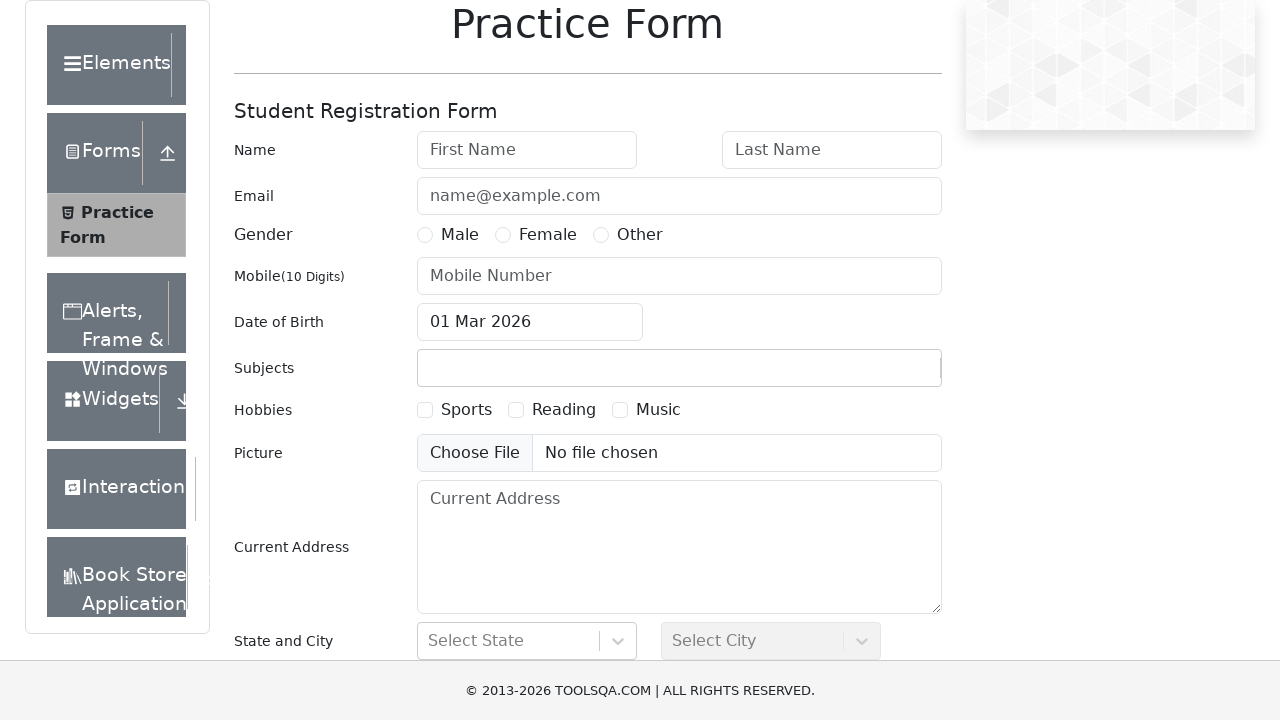

Filled first name field with 'Jennifer' on #firstName
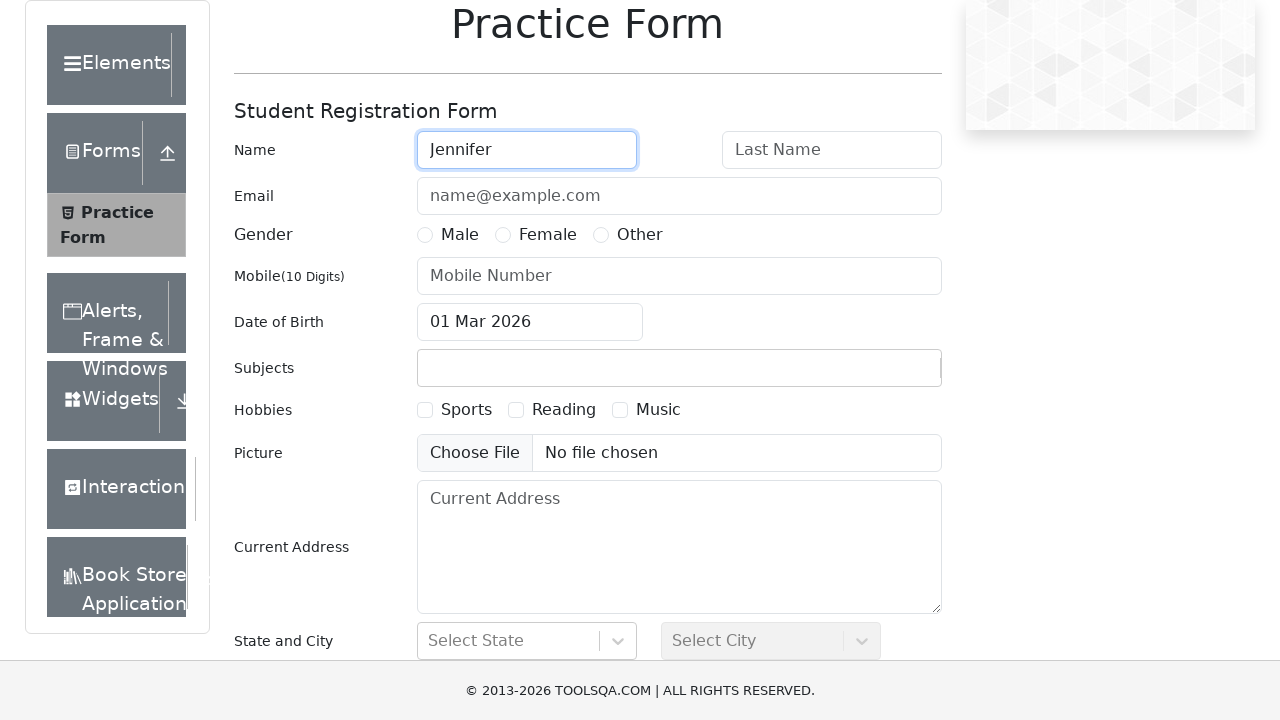

Clicked submit button via JavaScript
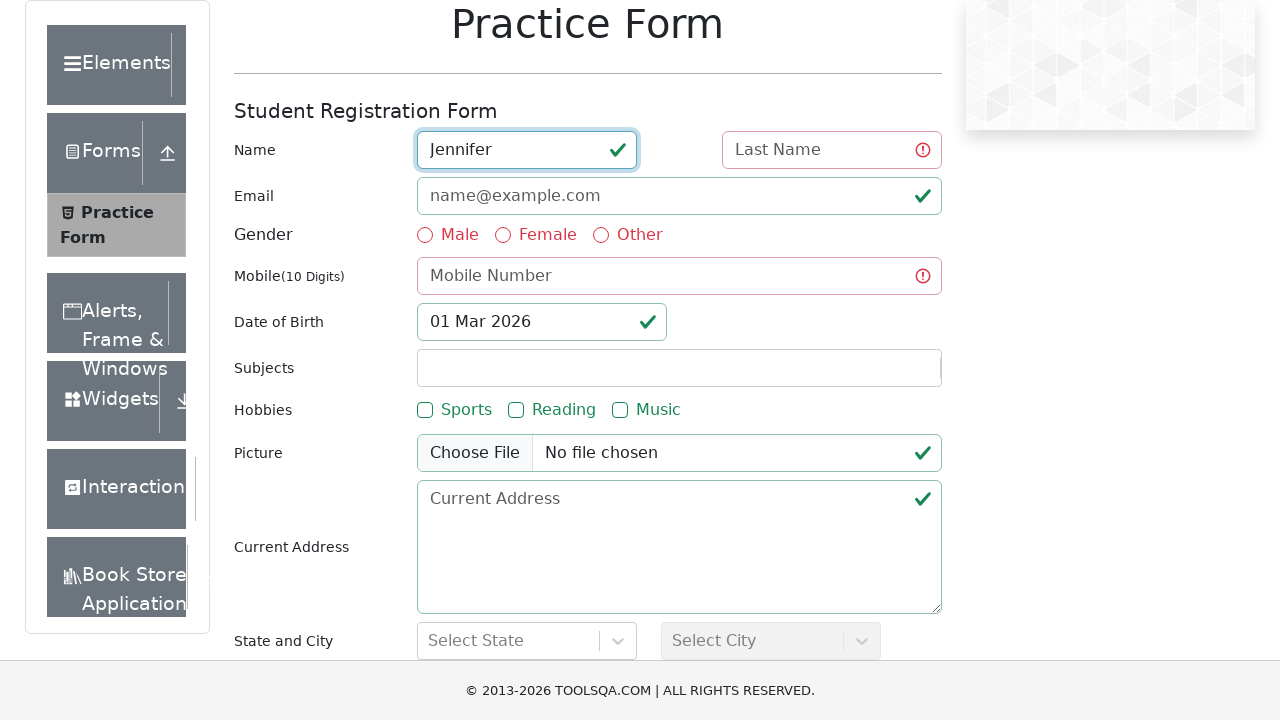

Verified form shows validation errors with invalid input fields highlighted
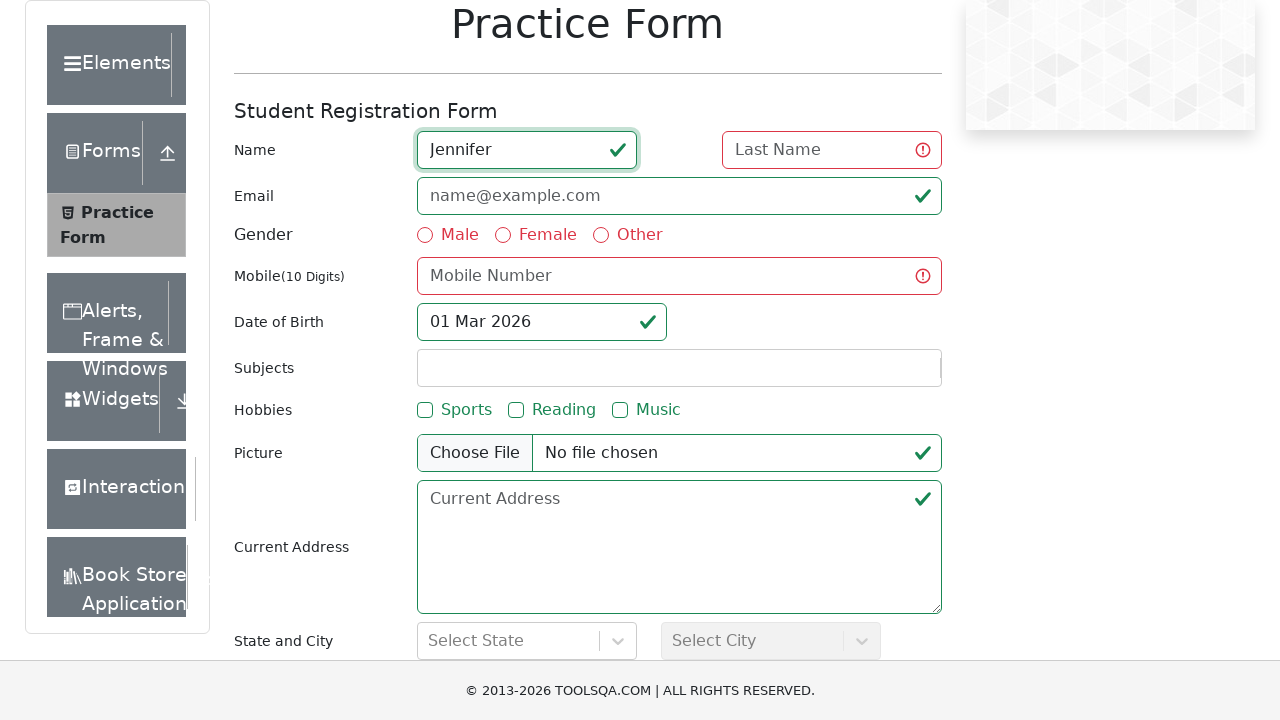

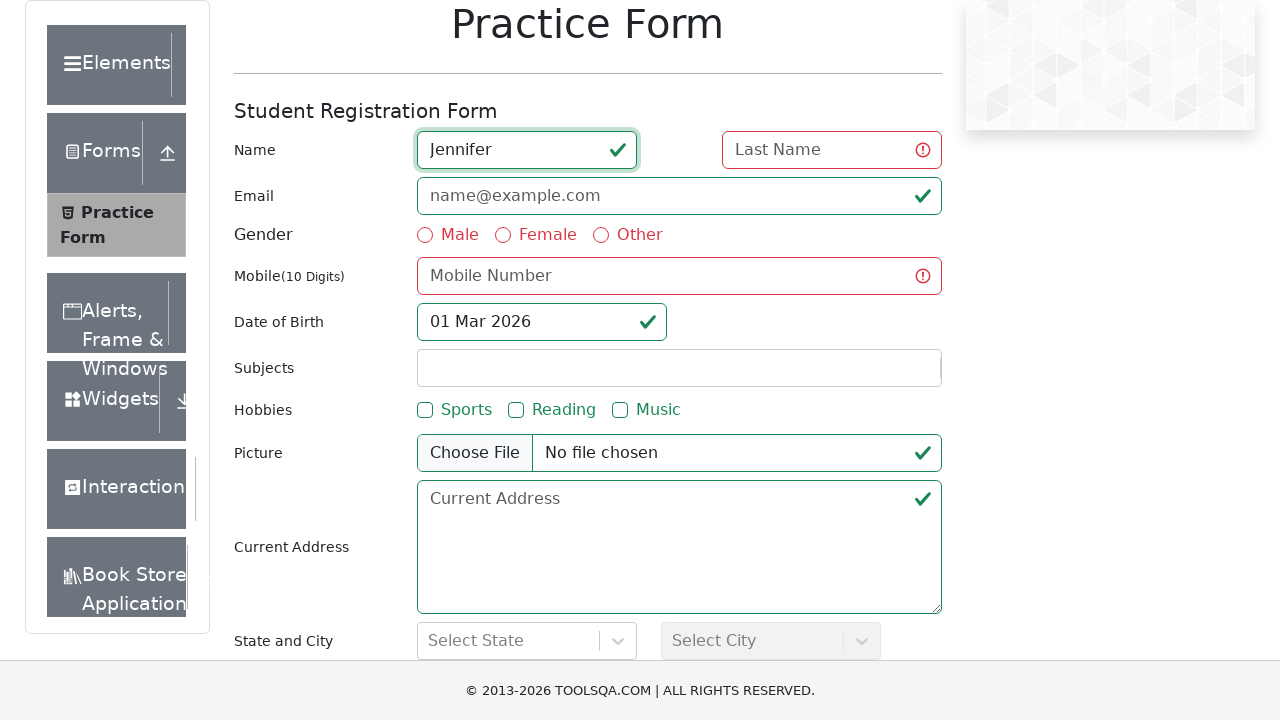